Navigates to a YouTube video page and clicks on the video container element to interact with the video player.

Starting URL: https://www.youtube.com/watch?v=VjvqGR3wsIs&ab_channel=VisitLaramie

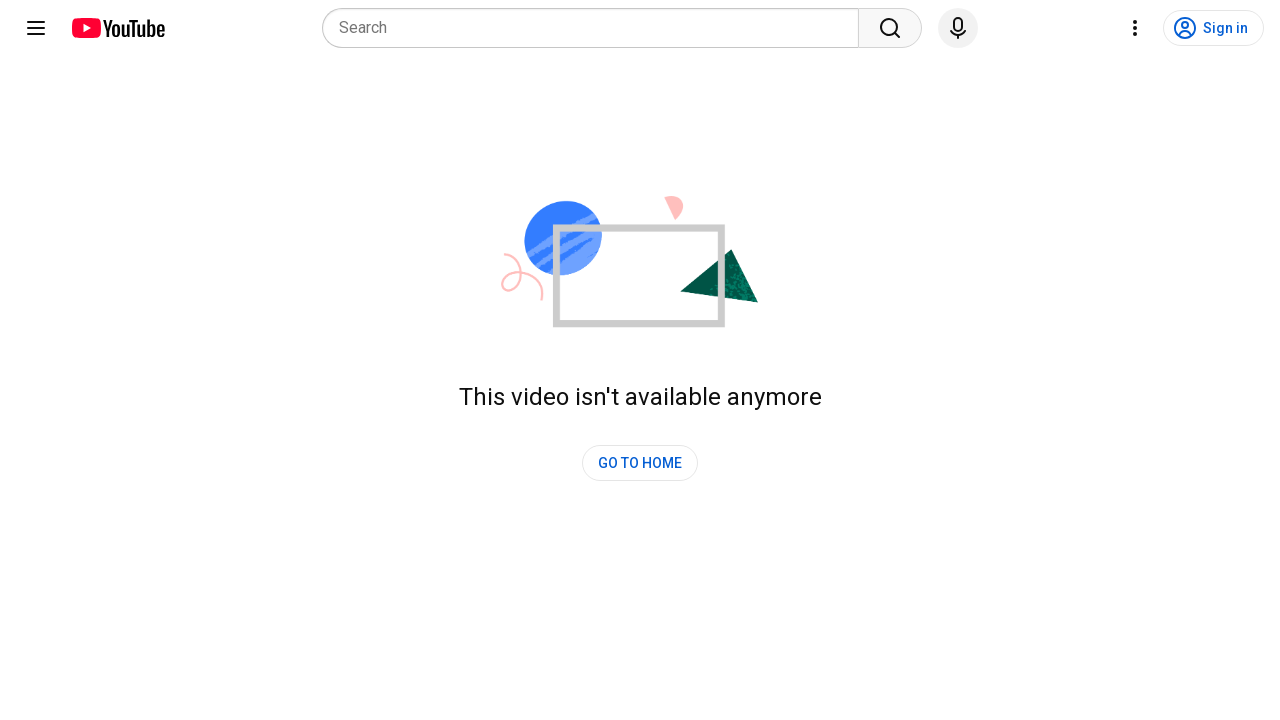

Video container element loaded
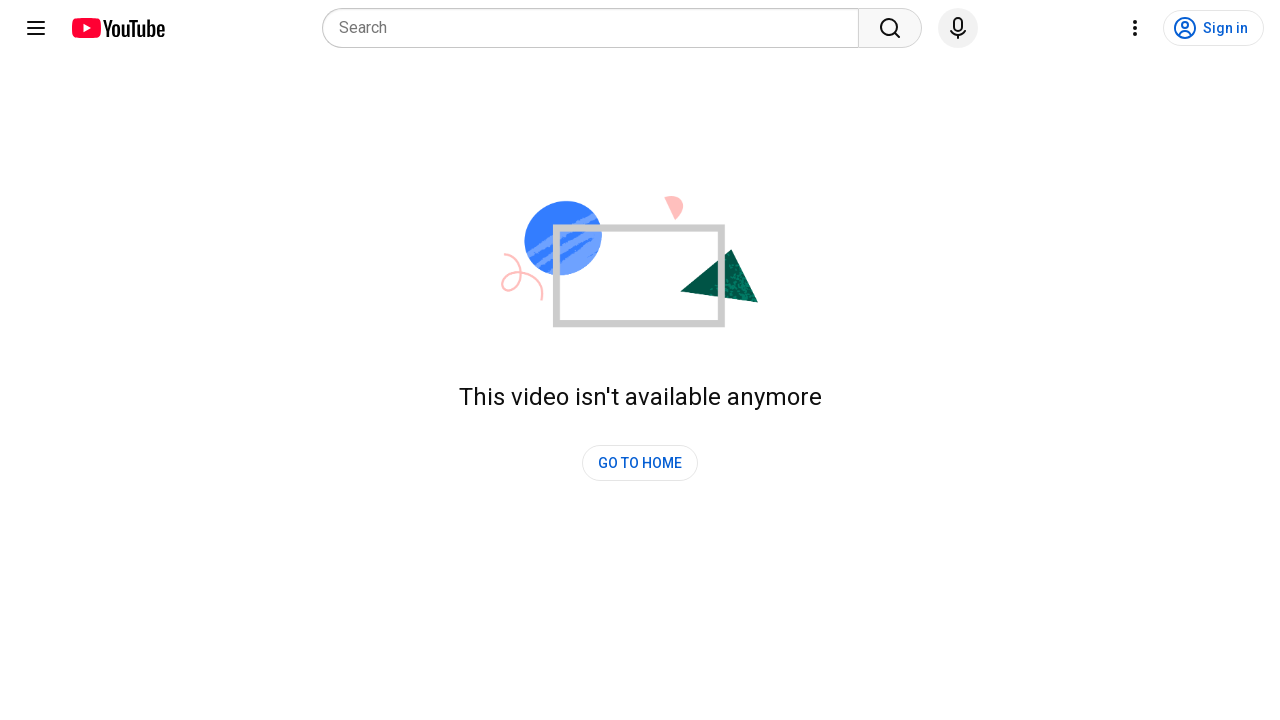

Clicked on the video container to interact with video player at (640, 28) on #container
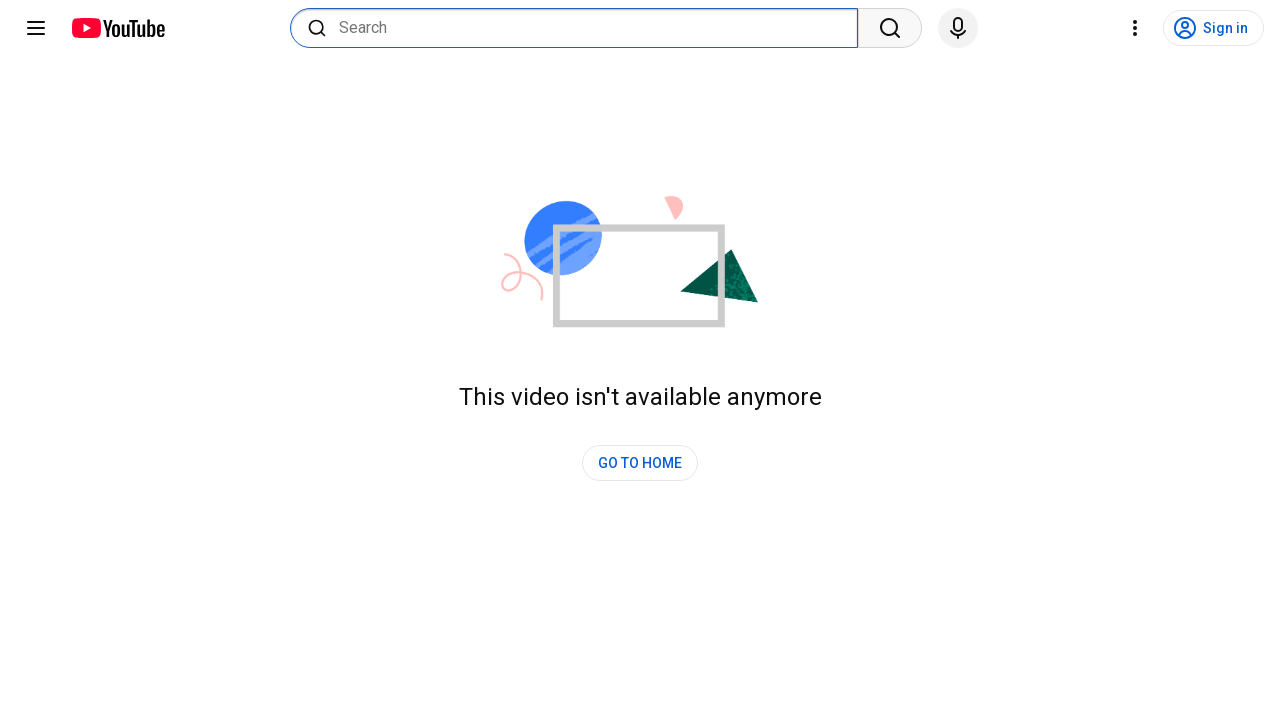

Waited 1 second for video player interaction to register
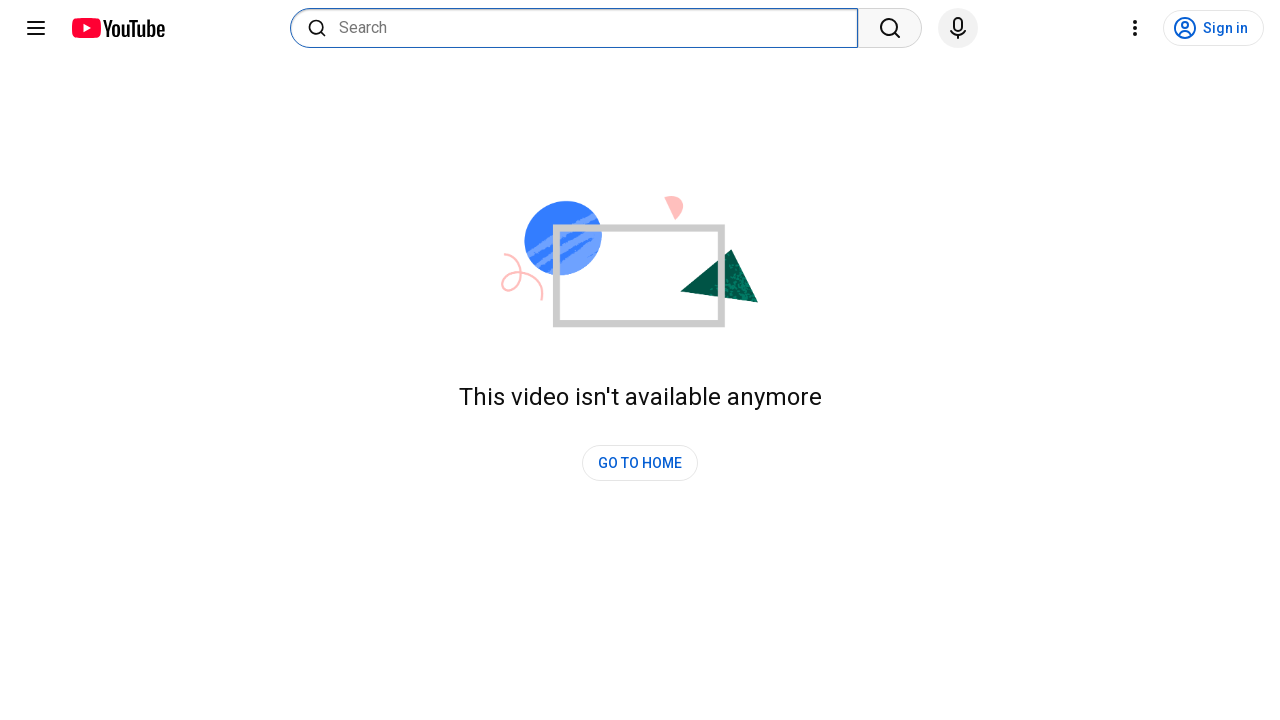

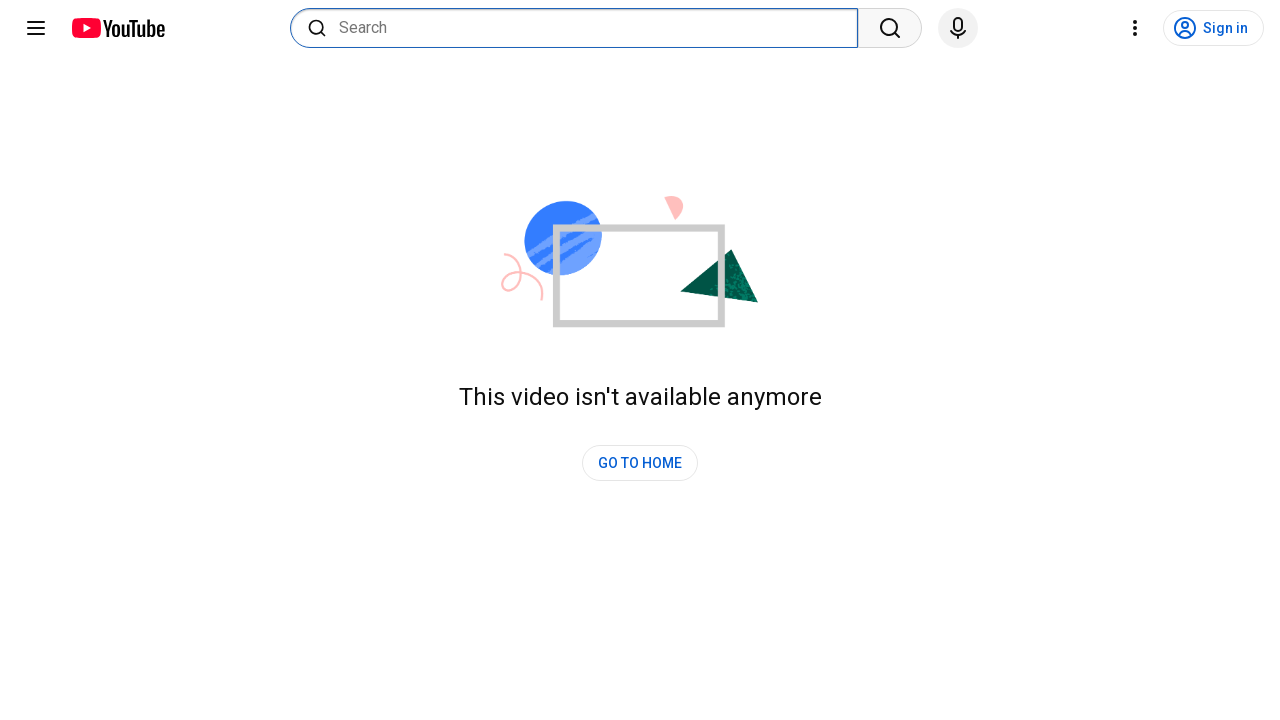